Tests that the Nome field accepts an empty string by leaving the field blank

Starting URL: https://tc-1-final-parte1.vercel.app/

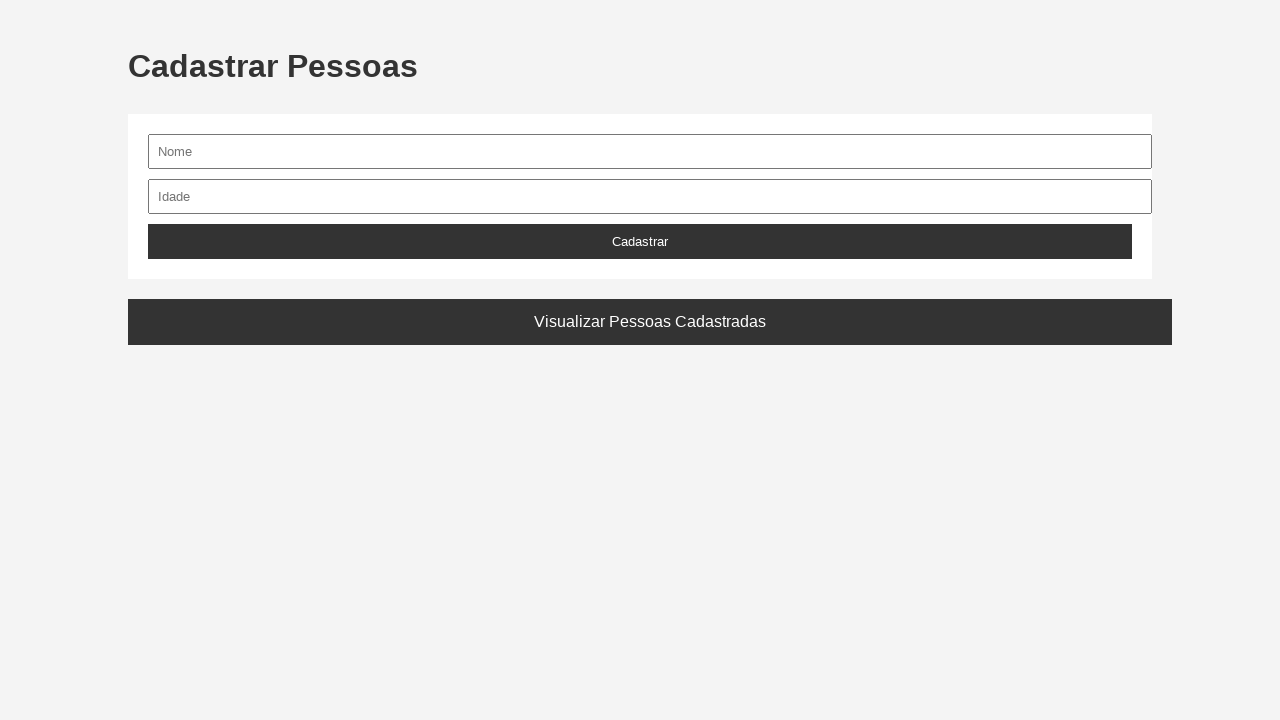

Nome input field became visible
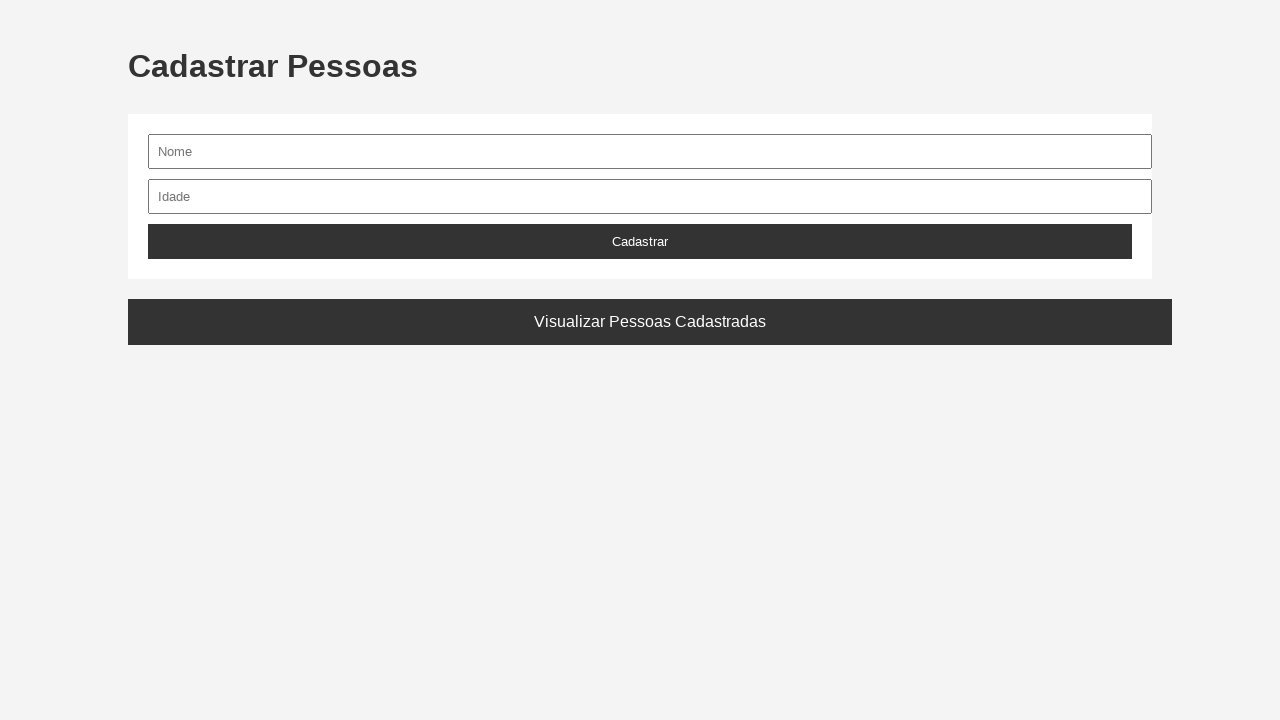

Filled Nome field with empty string on #nome
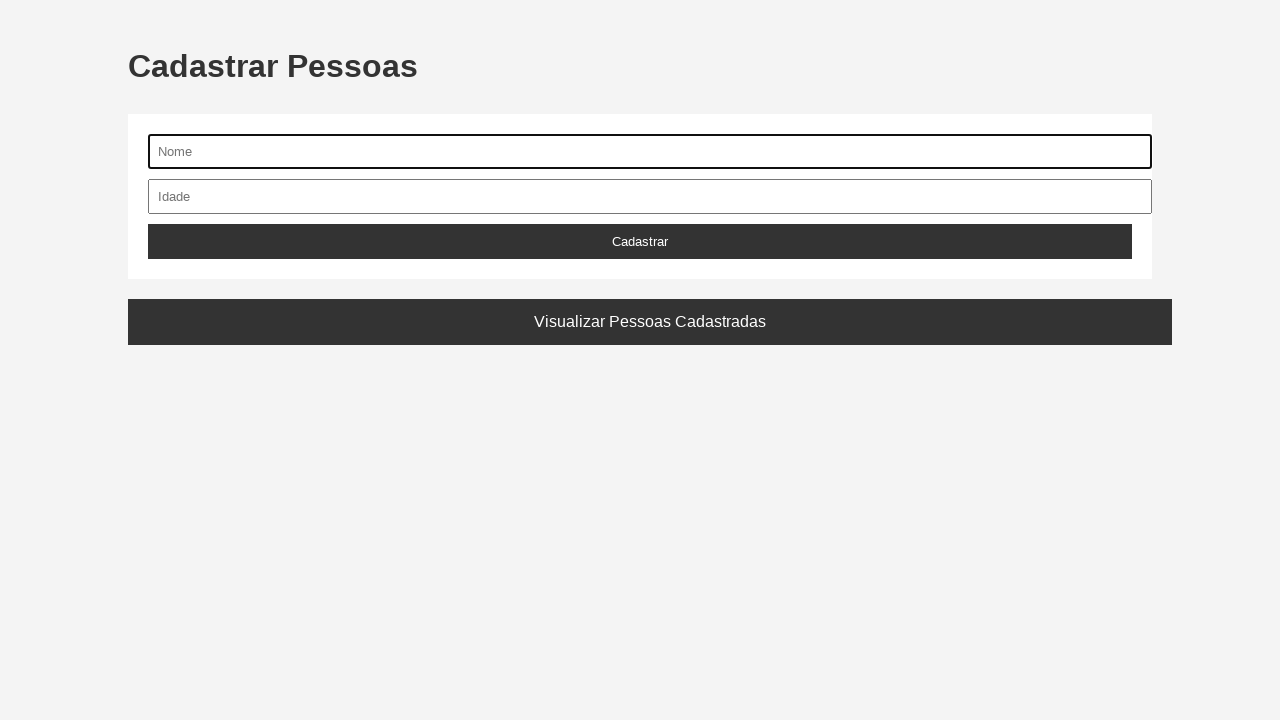

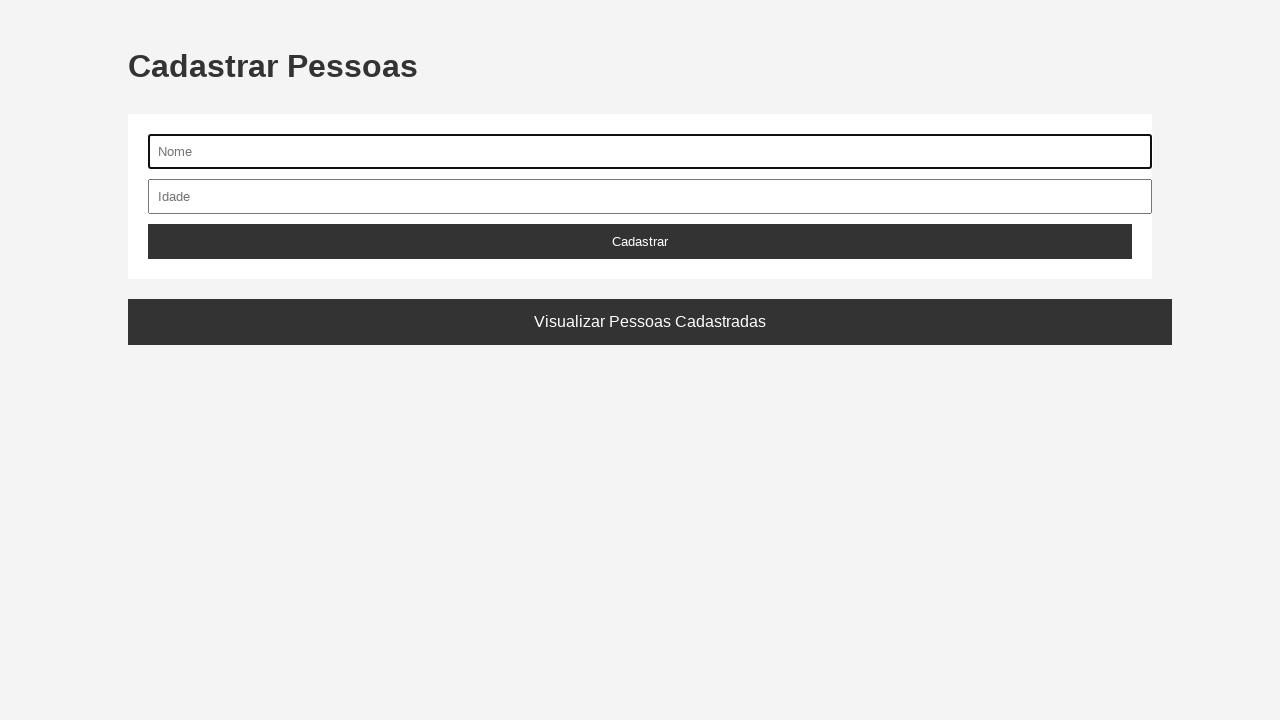